Tests multiple window handling by clicking a link that opens a new window/tab, then switching to the new window and verifying the page title.

Starting URL: https://the-internet.herokuapp.com/windows

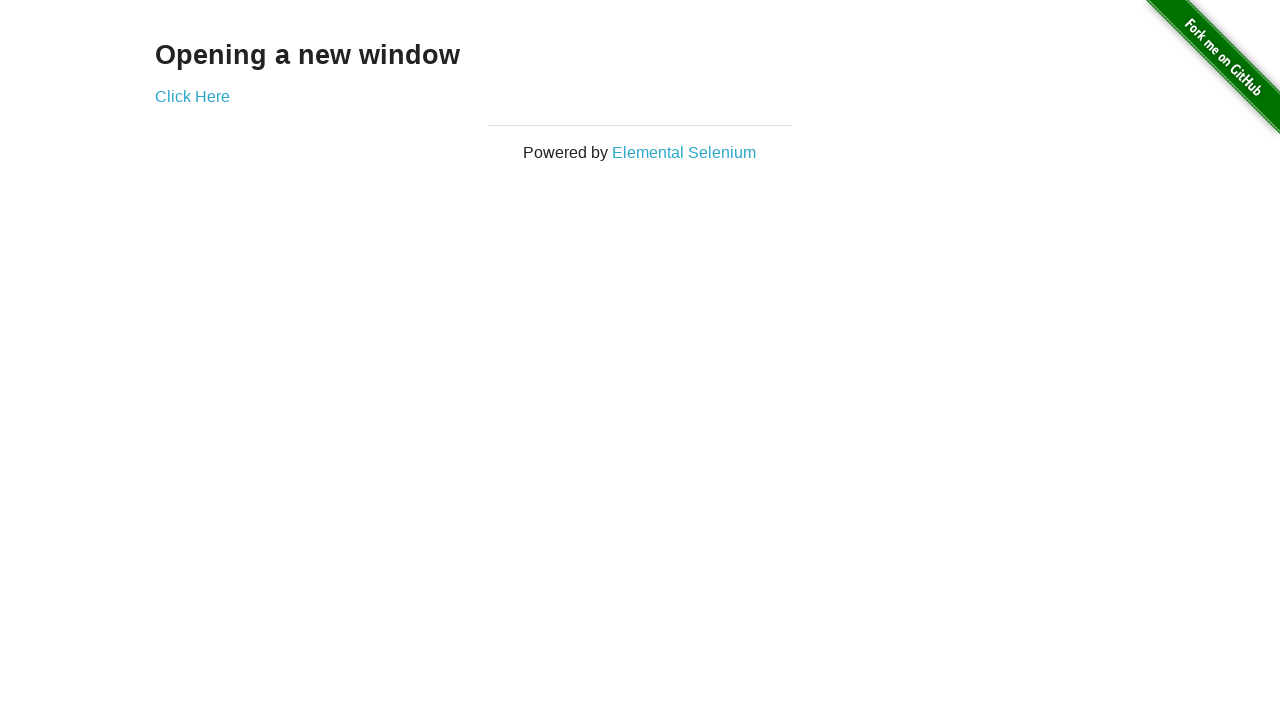

Clicked 'Click Here' link to open new window/tab at (192, 96) on xpath=//a[text()='Click Here']
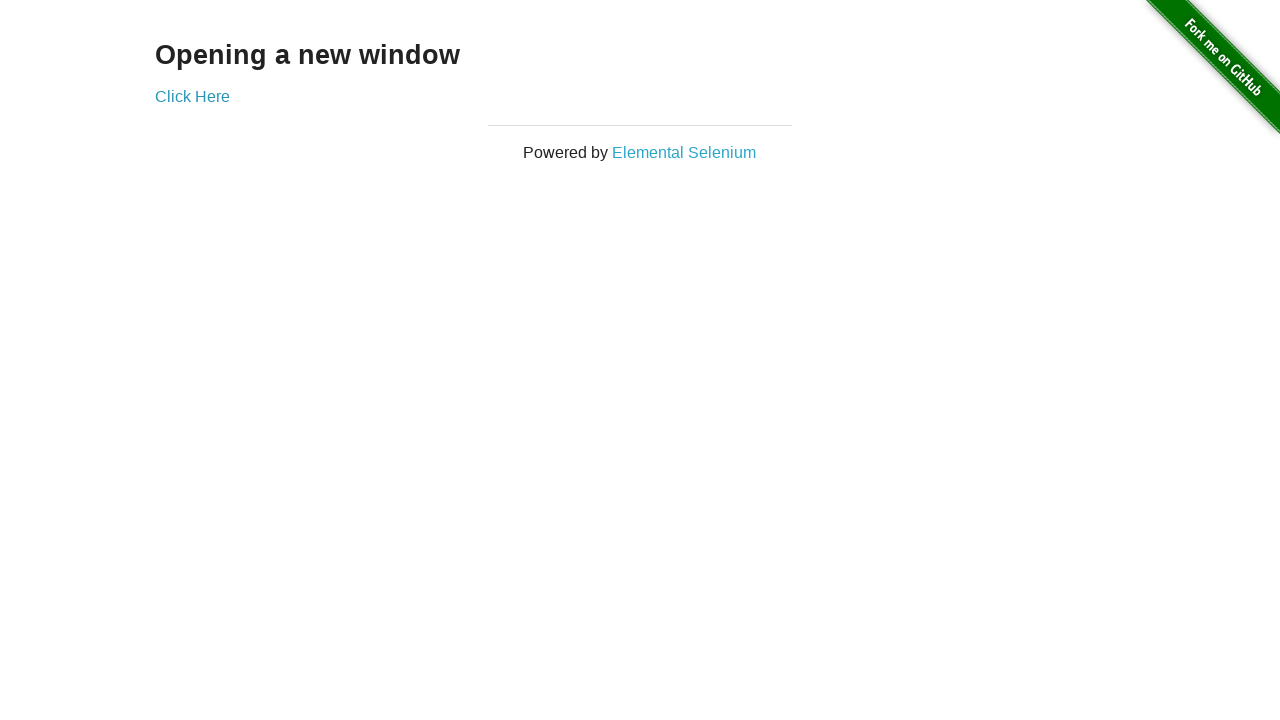

Captured new page/window that was opened
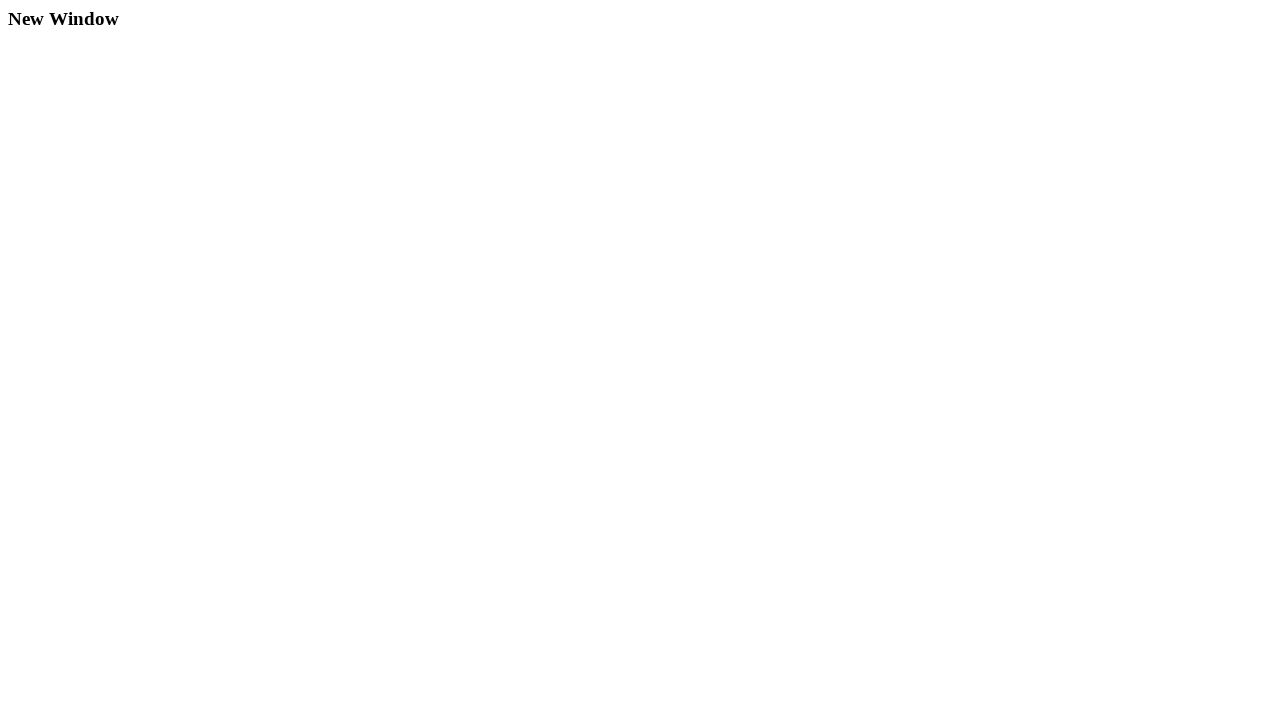

New page finished loading
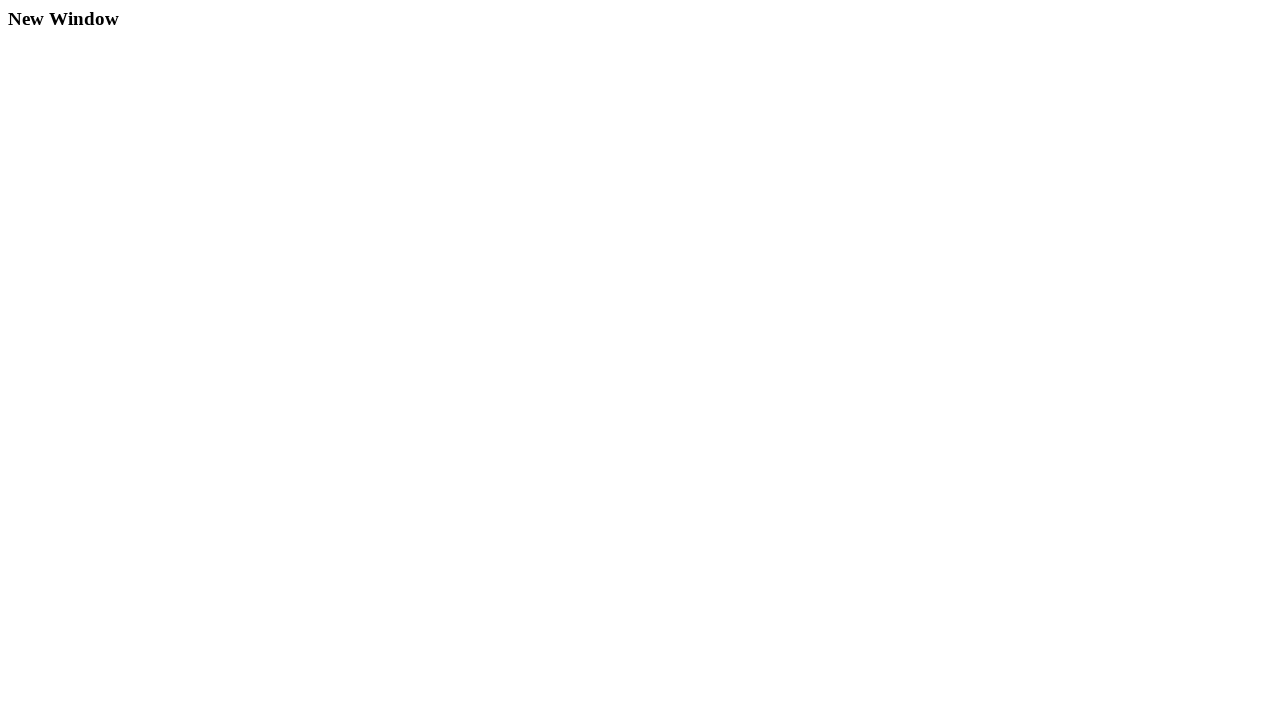

Verified new page title is 'New Window'
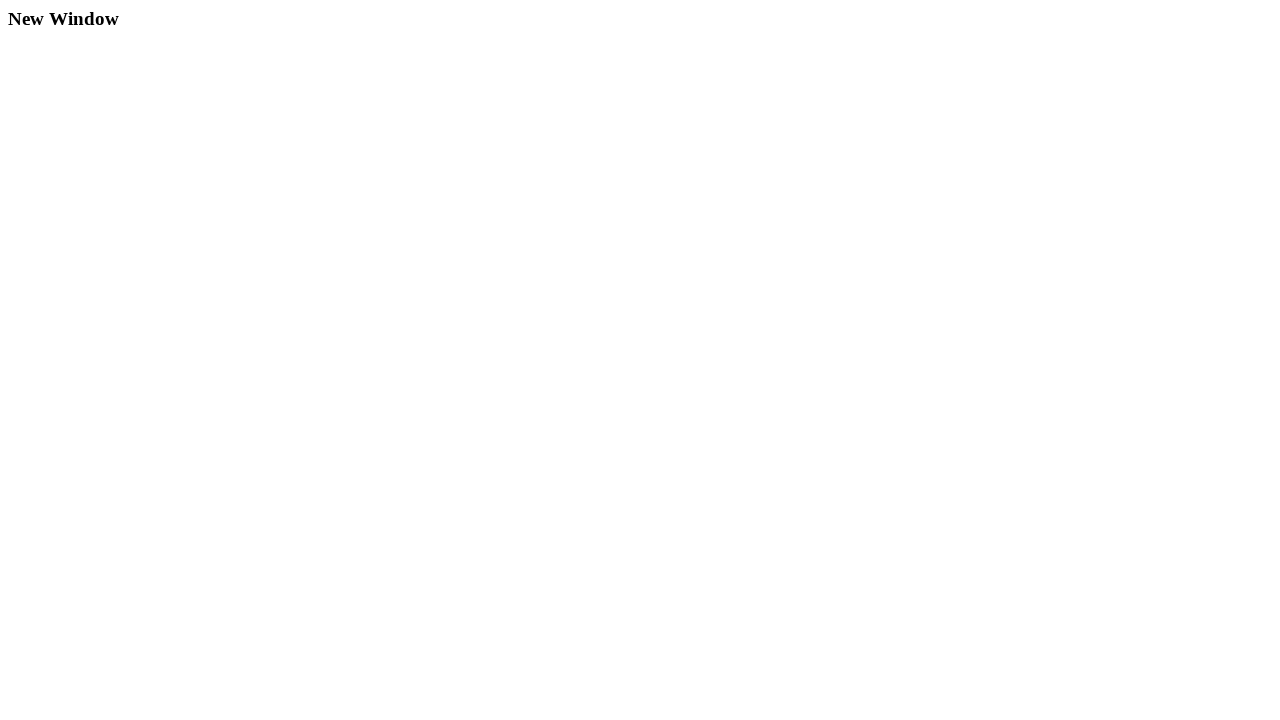

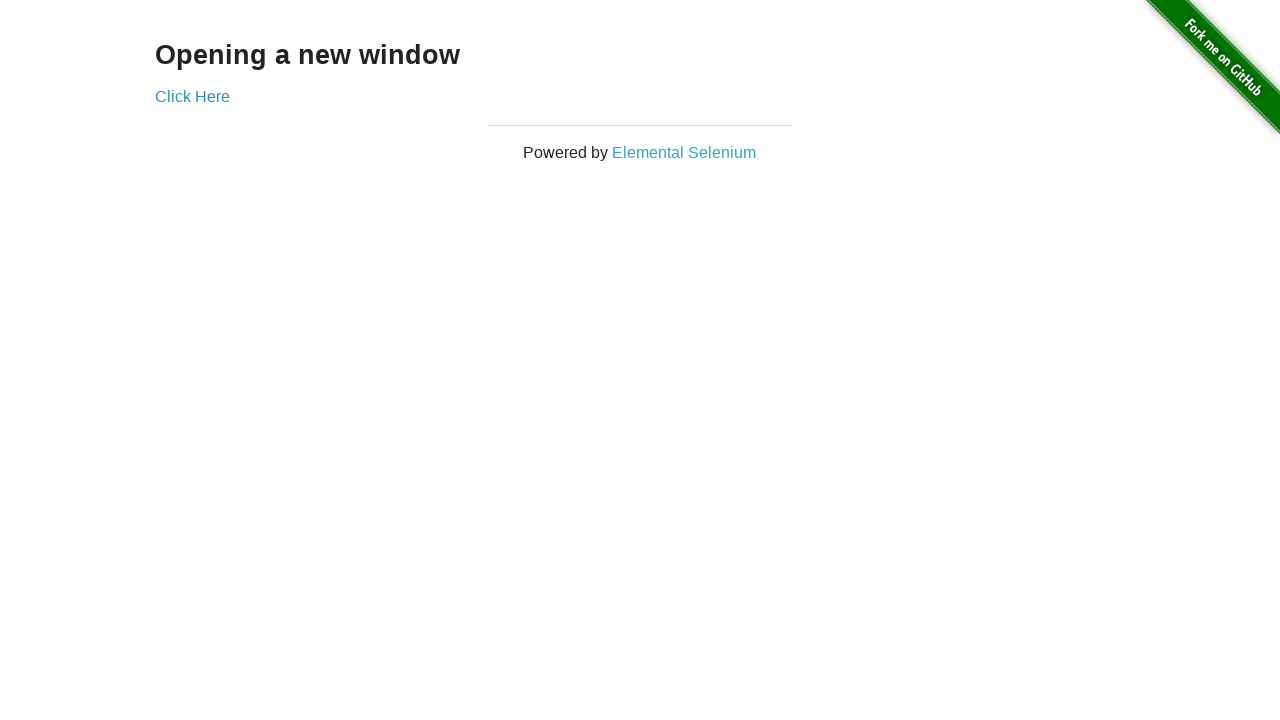